Tests double-click functionality on a button and verifies the success message appears

Starting URL: https://demoqa.com/buttons

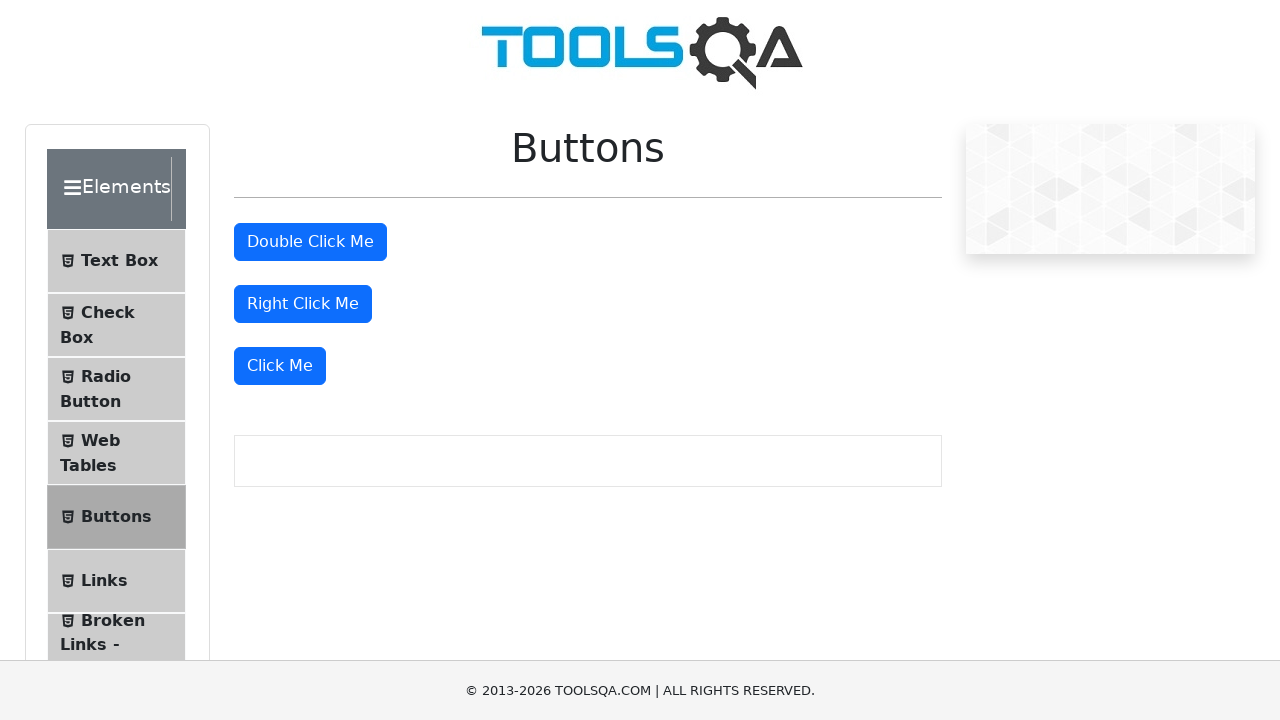

Double-clicked the double click button at (310, 242) on #doubleClickBtn
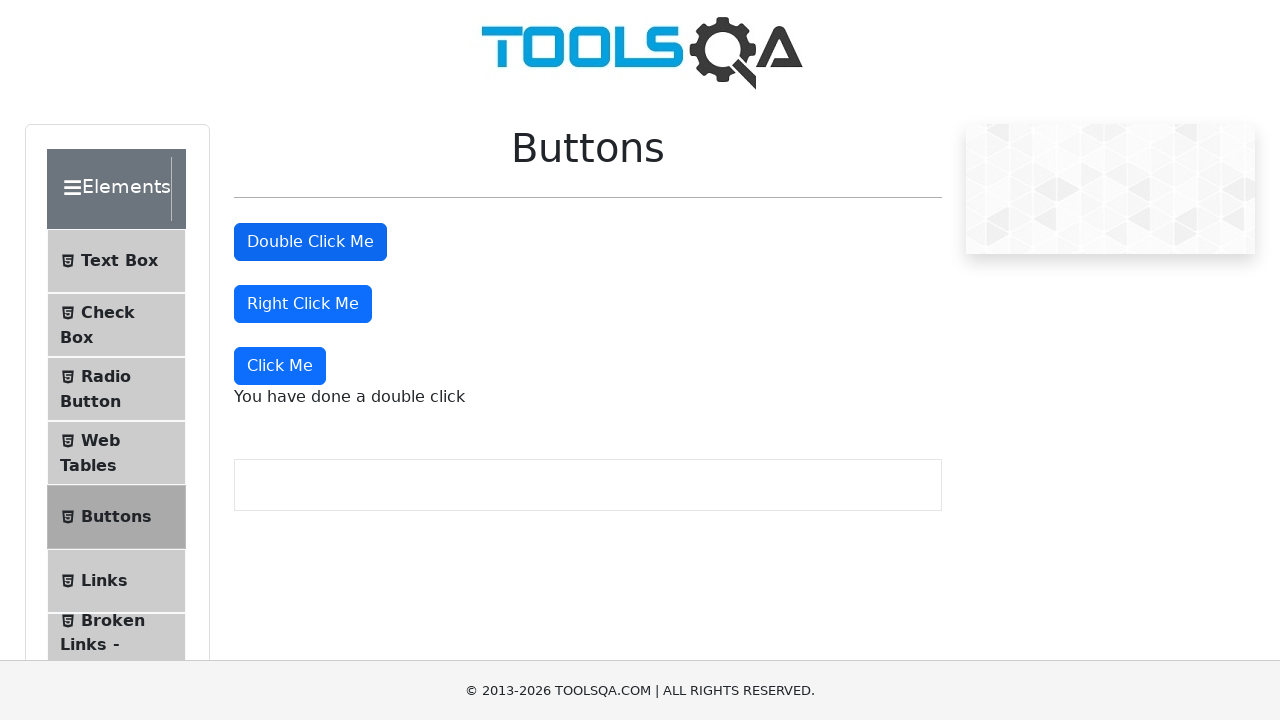

Success message appeared after double-click
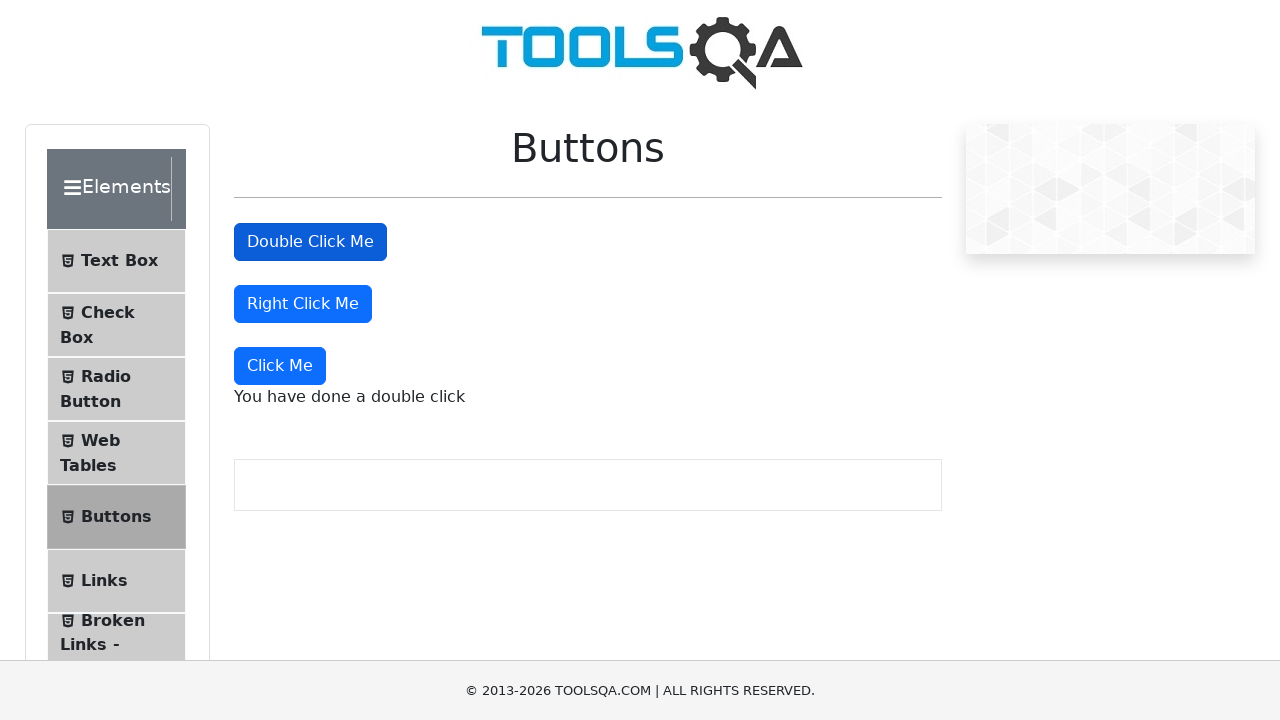

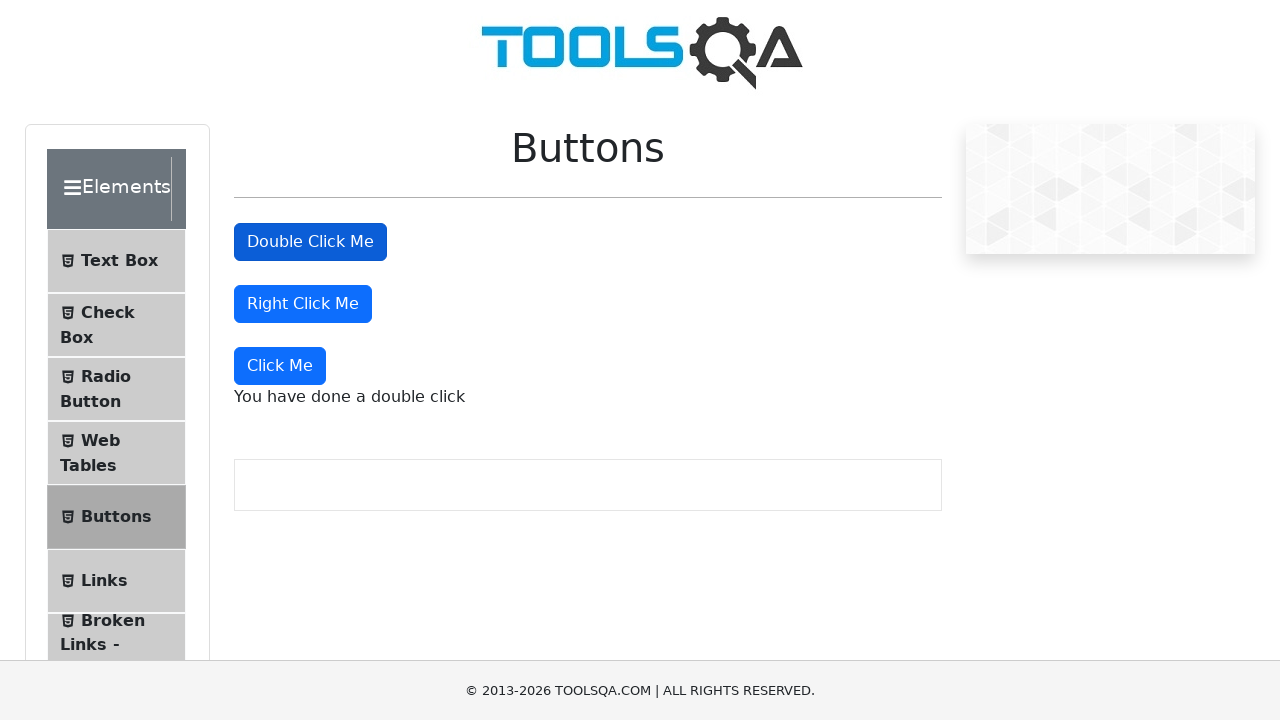